Tests product search functionality on an e-commerce practice site by typing a search query, verifying product count, and adding multiple products to cart including a specific product (Cashews) found through iteration.

Starting URL: https://rahulshettyacademy.com/seleniumPractise/#/

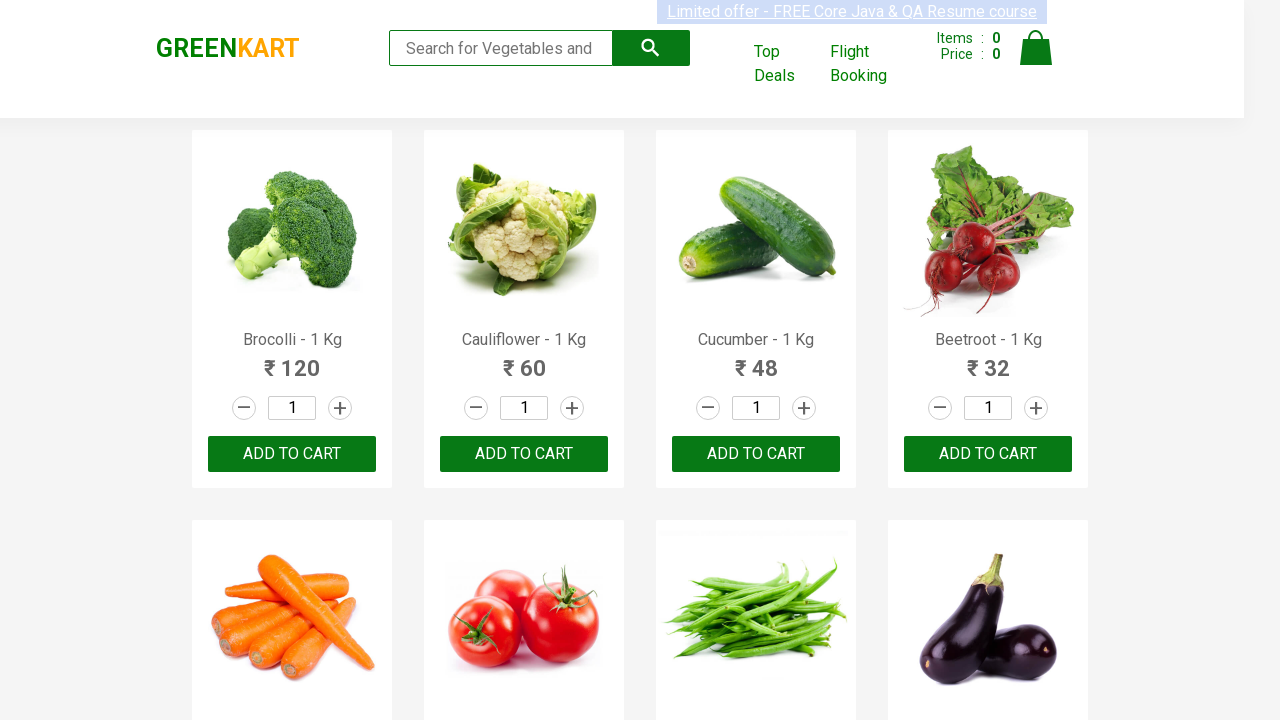

Filled search box with 'ca' on .search-keyword
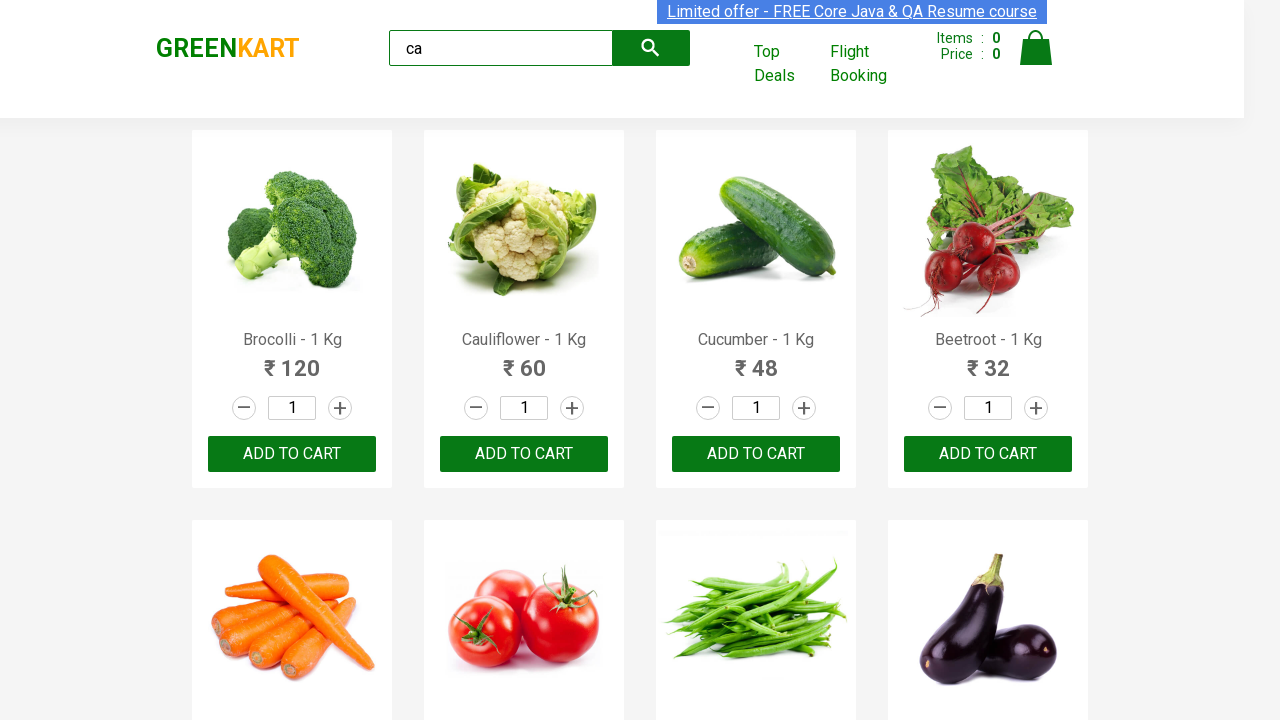

Waited 2 seconds for search results to load
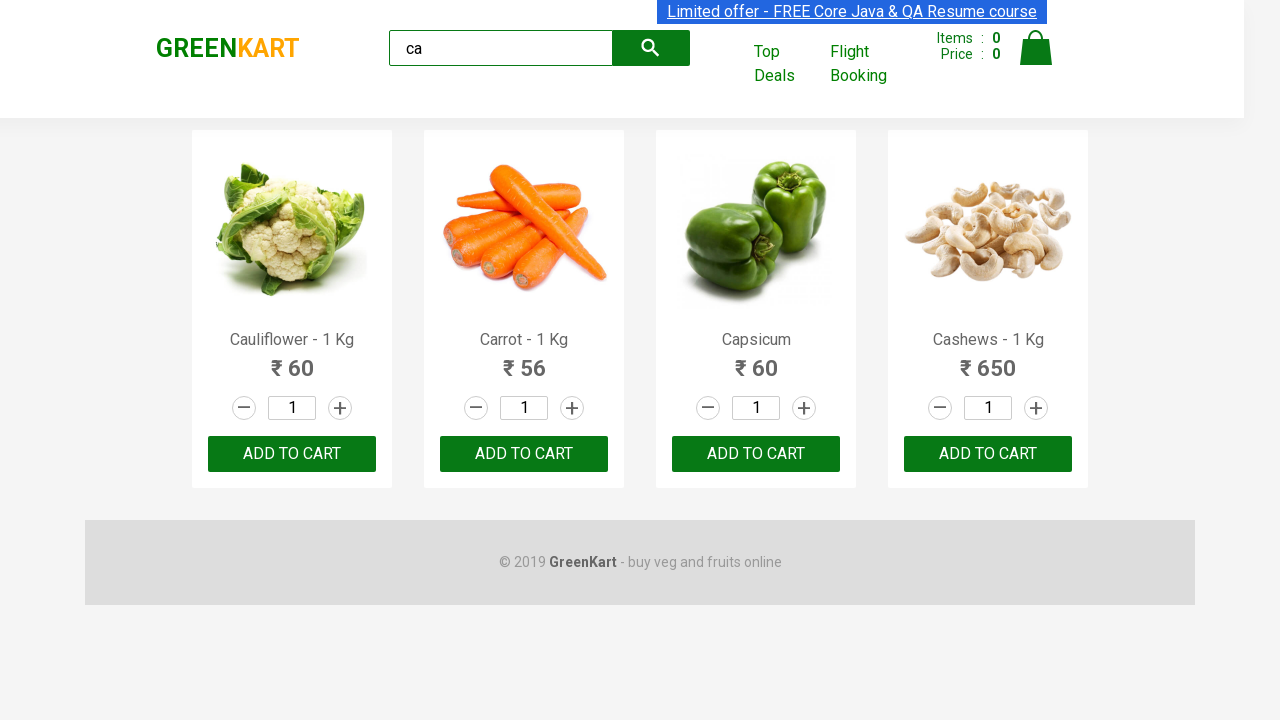

Verified products are displayed on the page
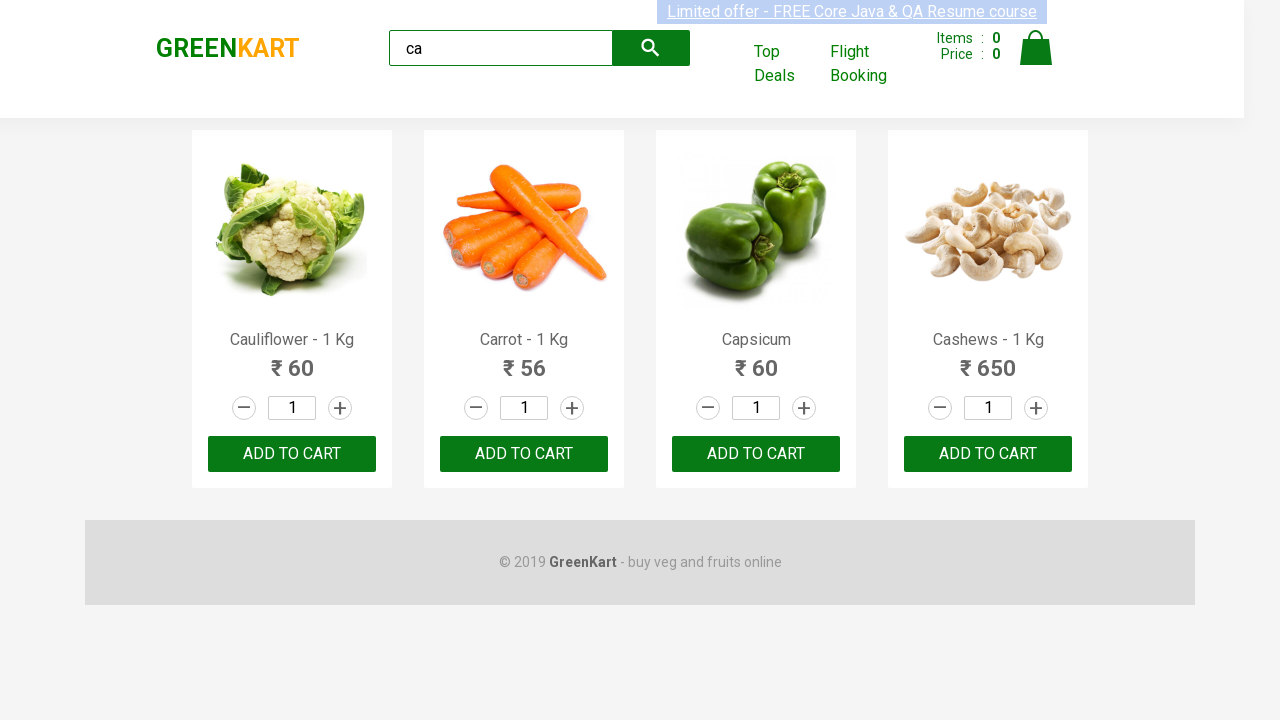

Clicked ADD TO CART on the 3rd product using nth-child selector at (756, 454) on :nth-child(3) > .product-action > button
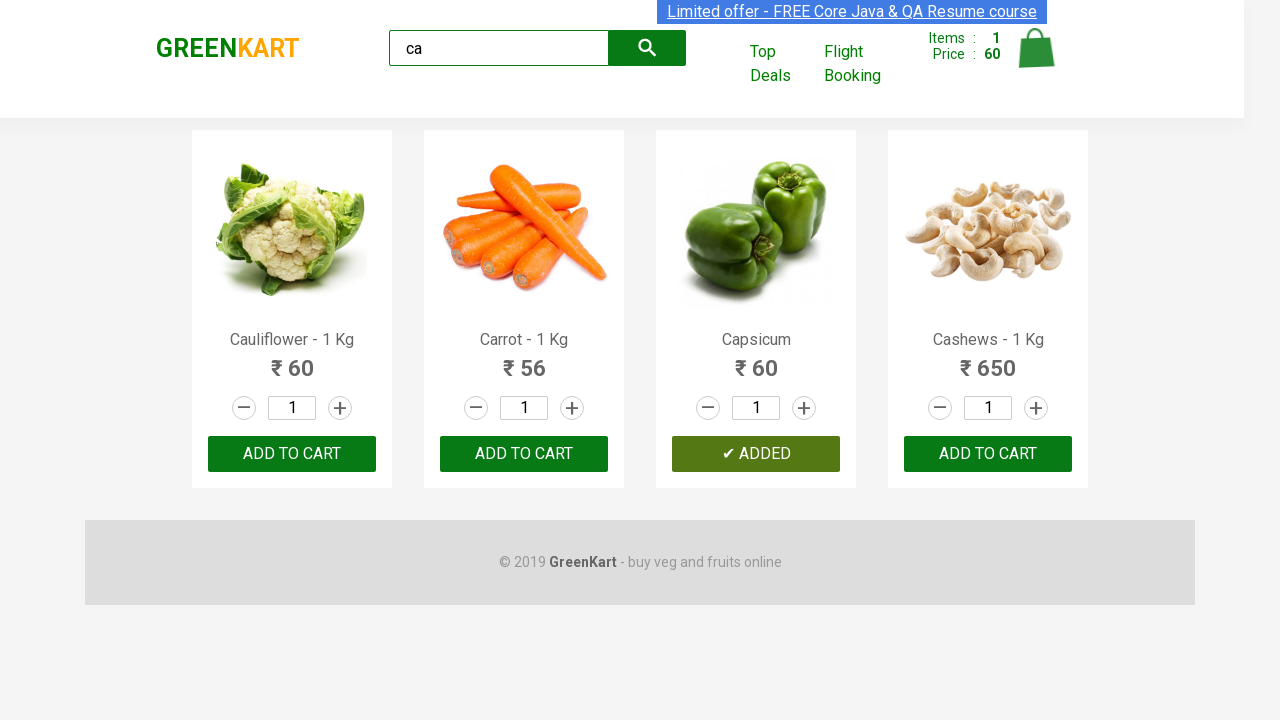

Clicked ADD TO CART on the 3rd product in products list at (756, 454) on .products .product >> nth=2 >> button >> internal:has-text="ADD TO CART"i
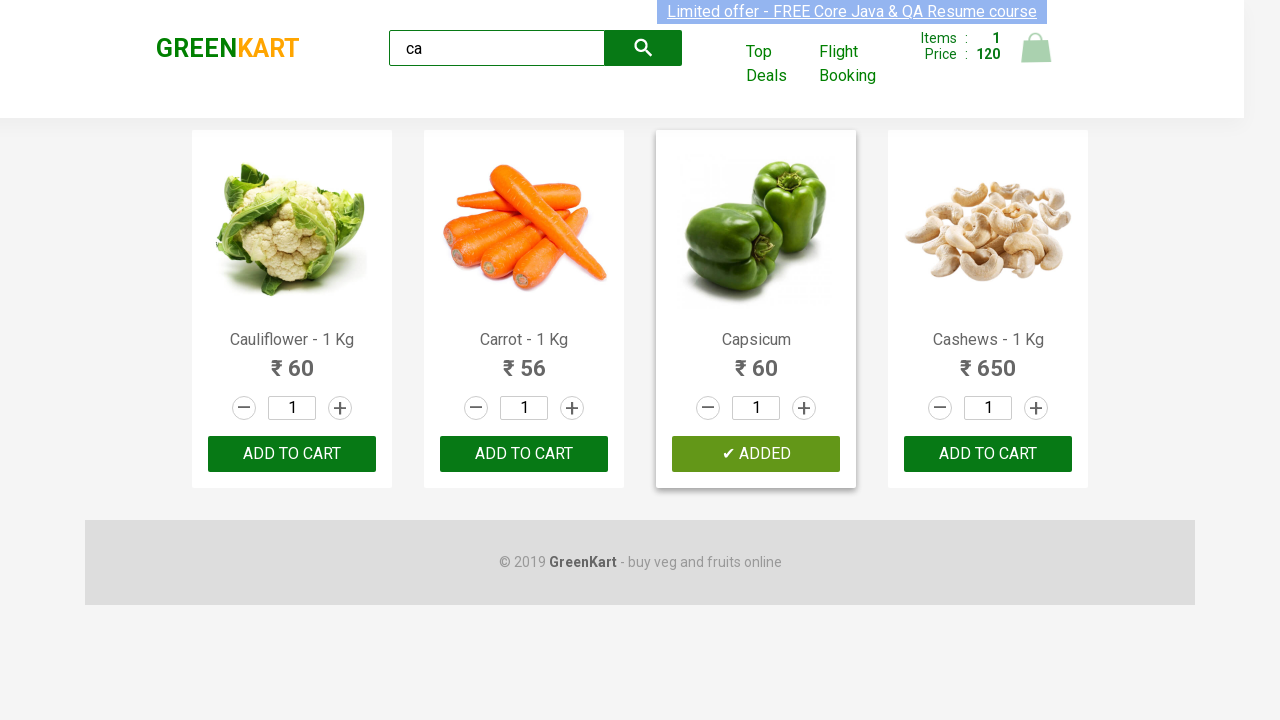

Retrieved product name: Cauliflower - 1 Kg
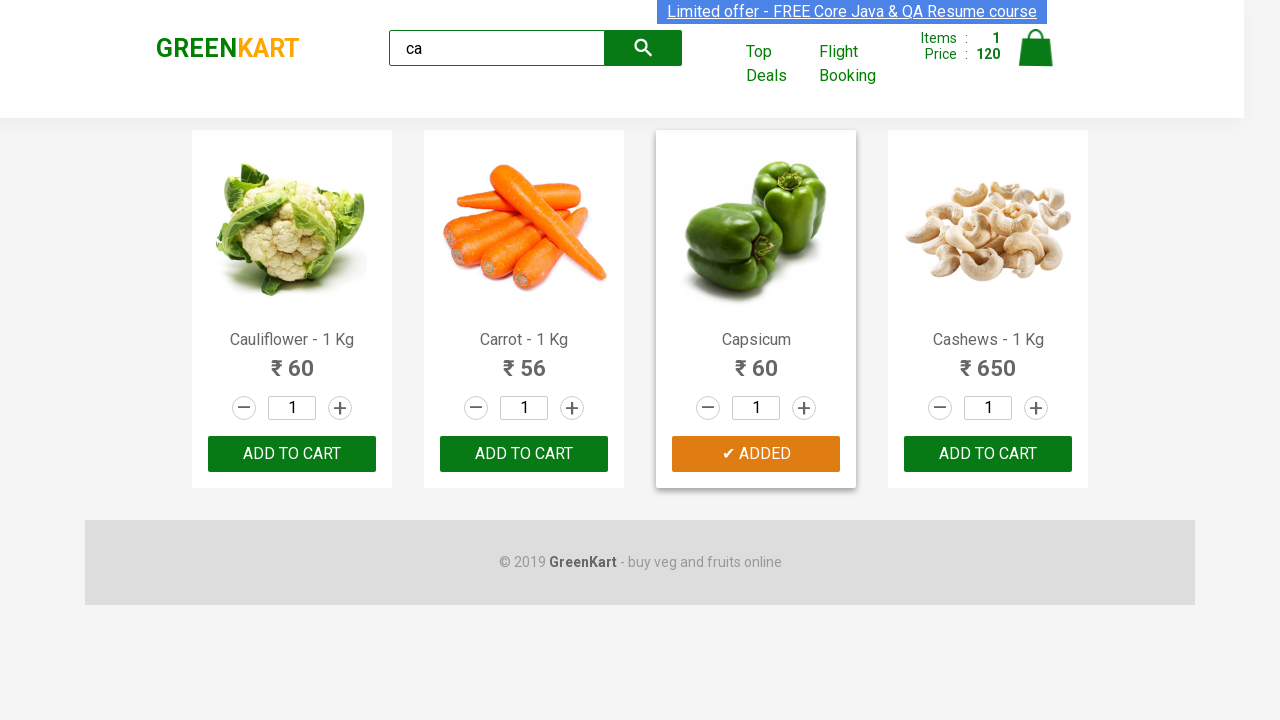

Retrieved product name: Carrot - 1 Kg
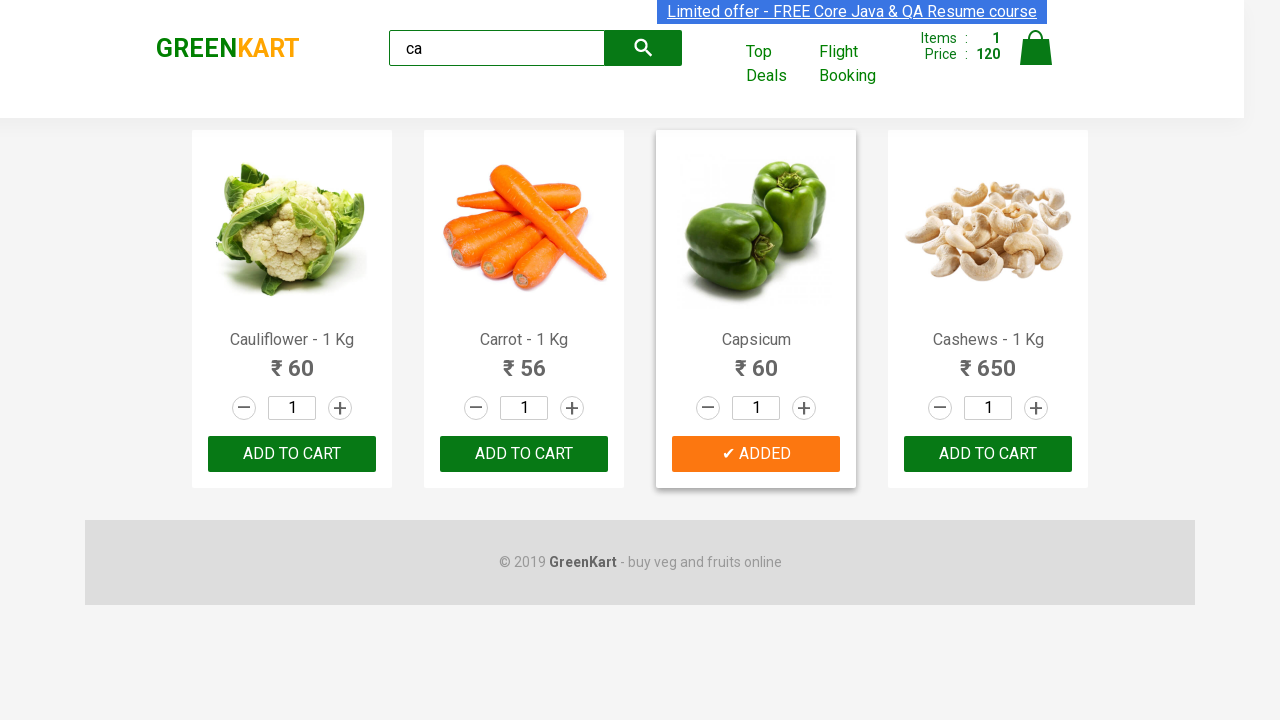

Retrieved product name: Capsicum
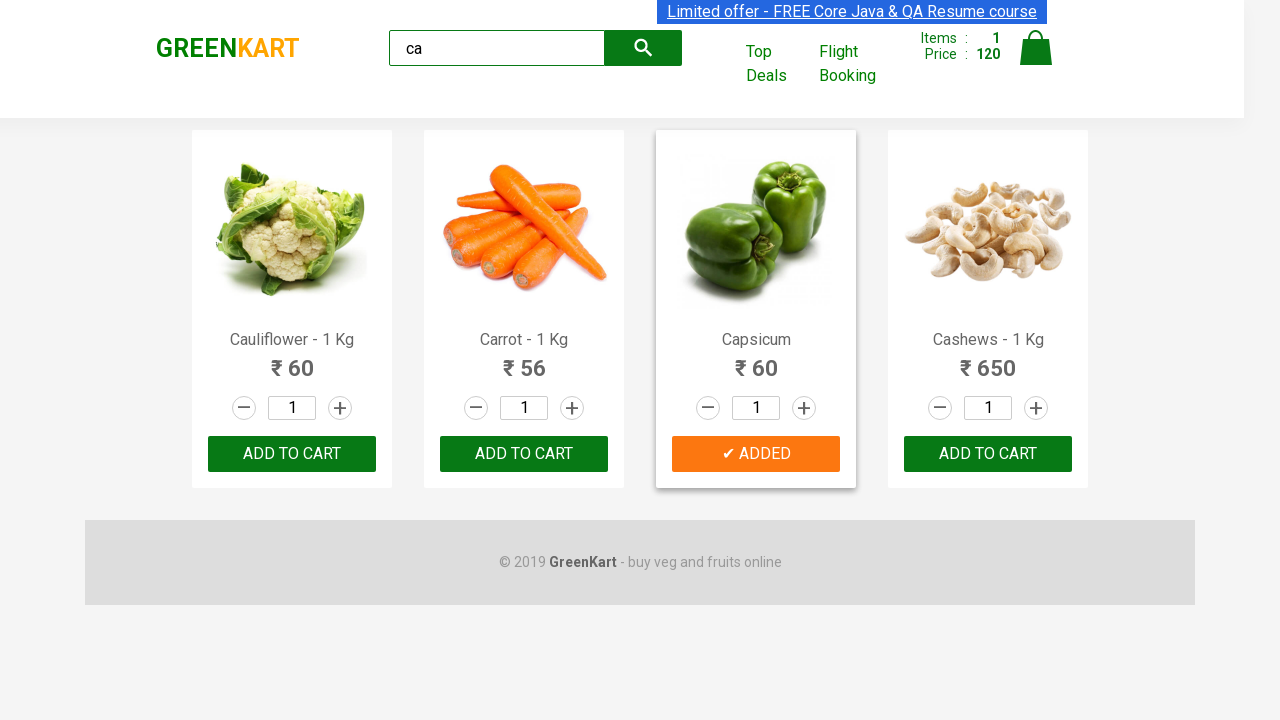

Retrieved product name: Cashews - 1 Kg
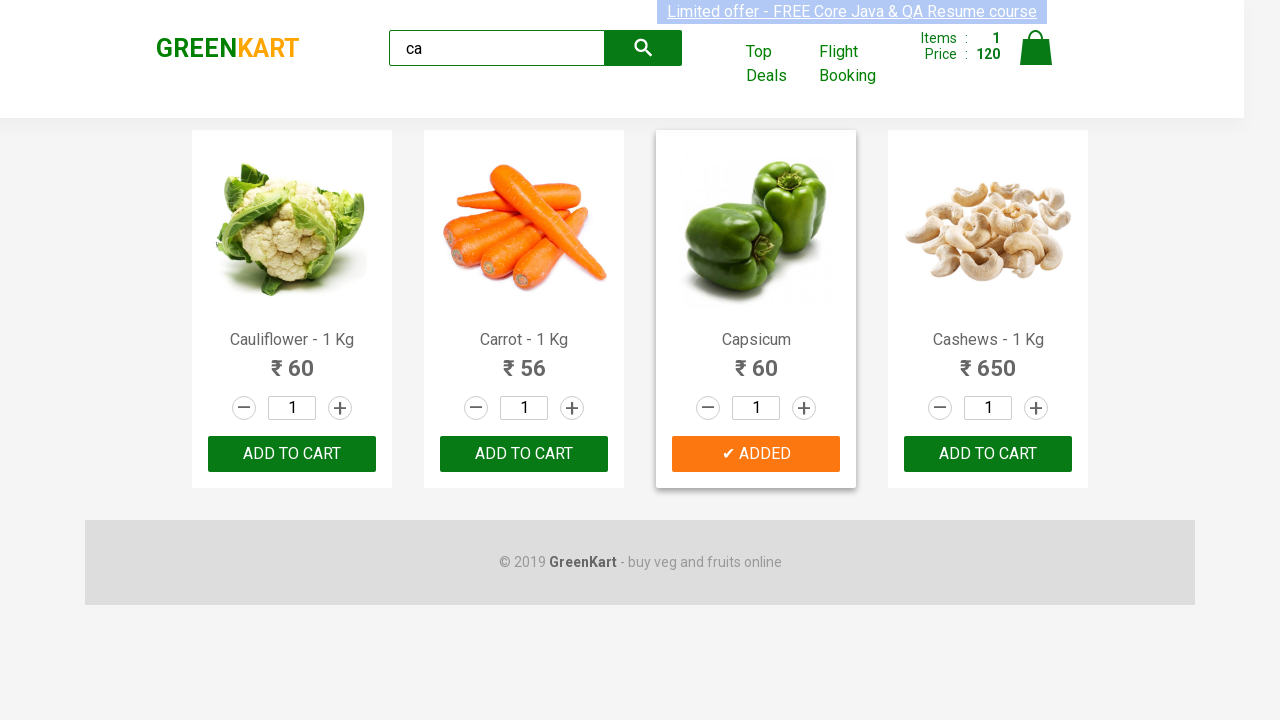

Found Cashews product and clicked ADD TO CART at (988, 454) on .products .product >> nth=3 >> button
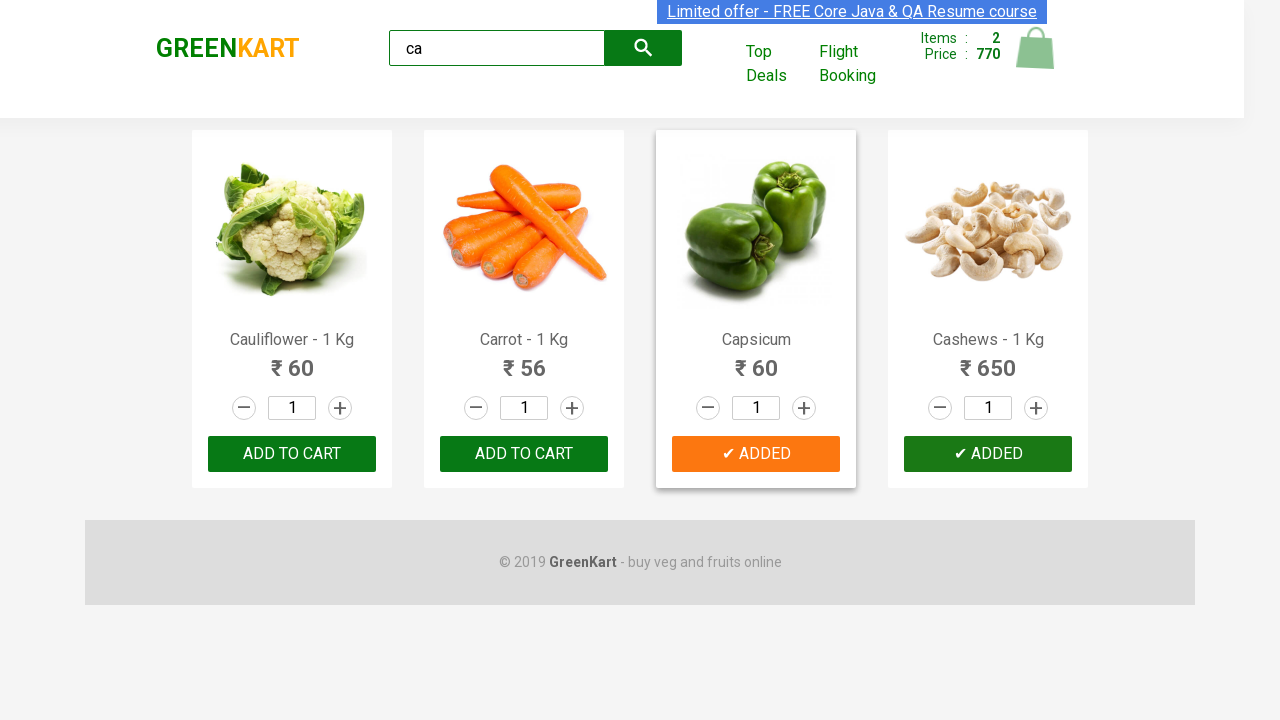

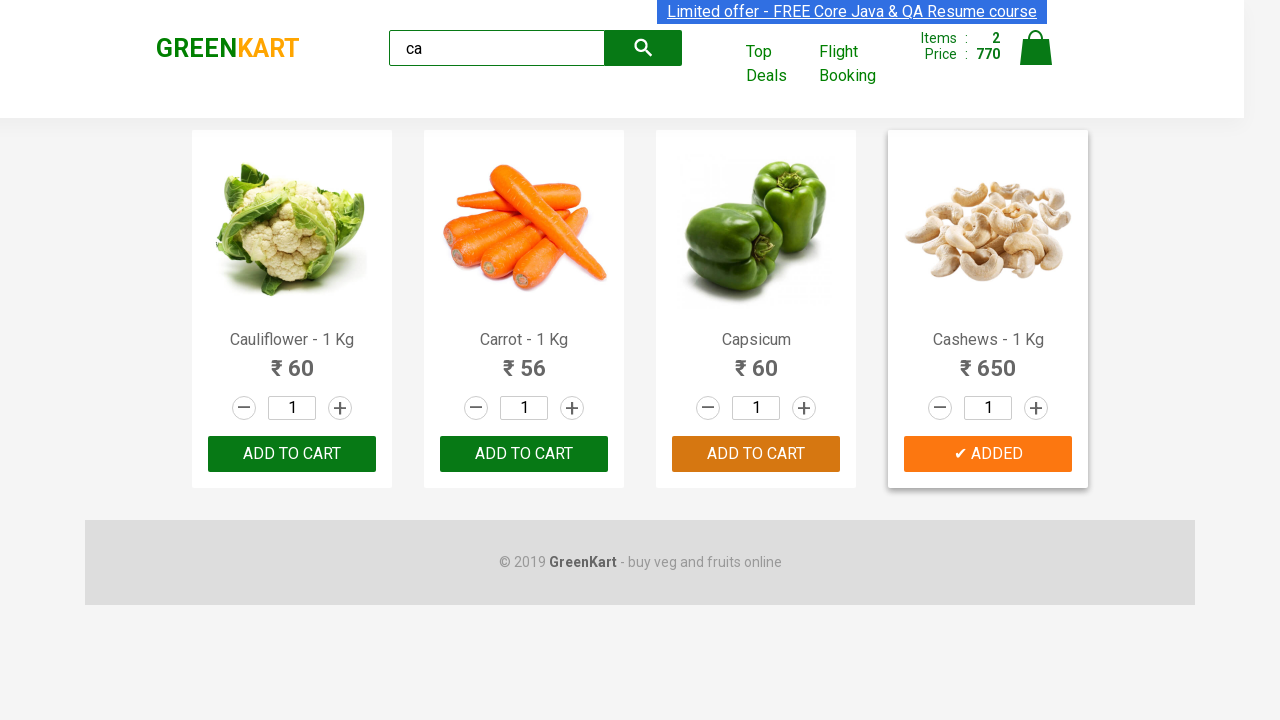